Tests the language selector functionality on Playwright documentation site by clicking the language dropdown button and selecting Java, then verifying navigation to the Java documentation page.

Starting URL: https://playwright.dev/

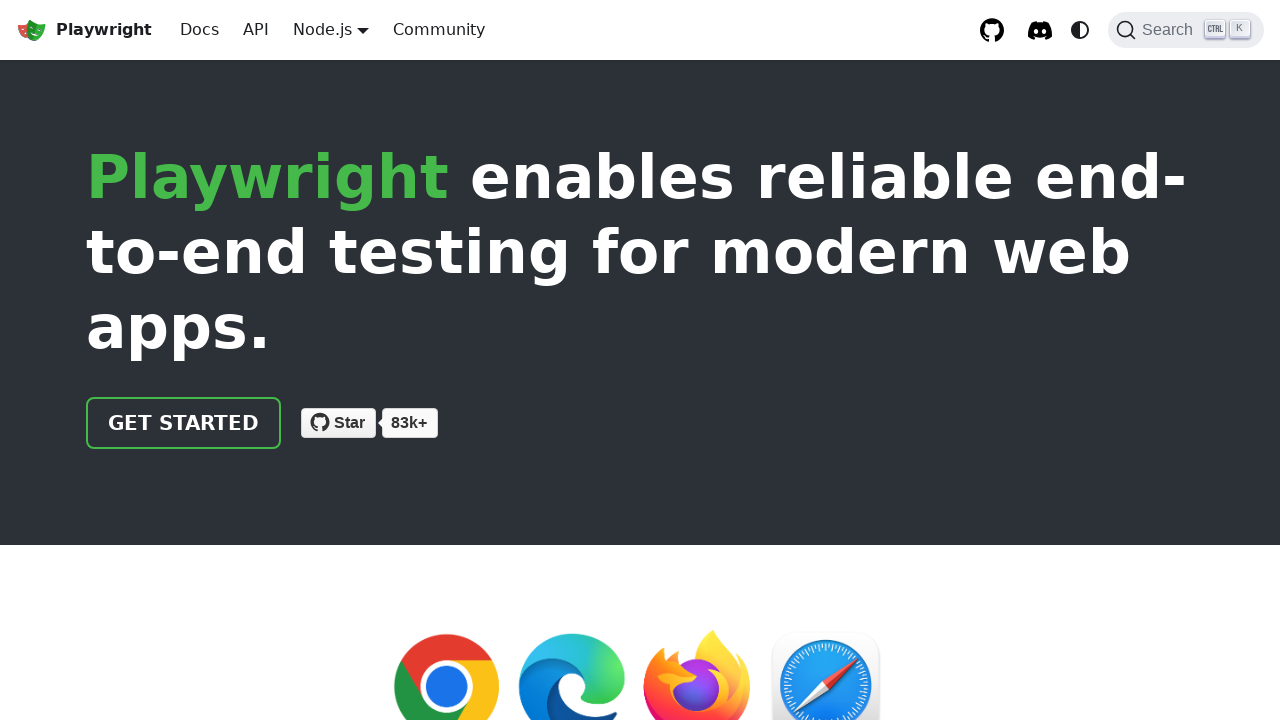

Clicked language selector dropdown button in header at (331, 30) on .navbar__item.dropdown
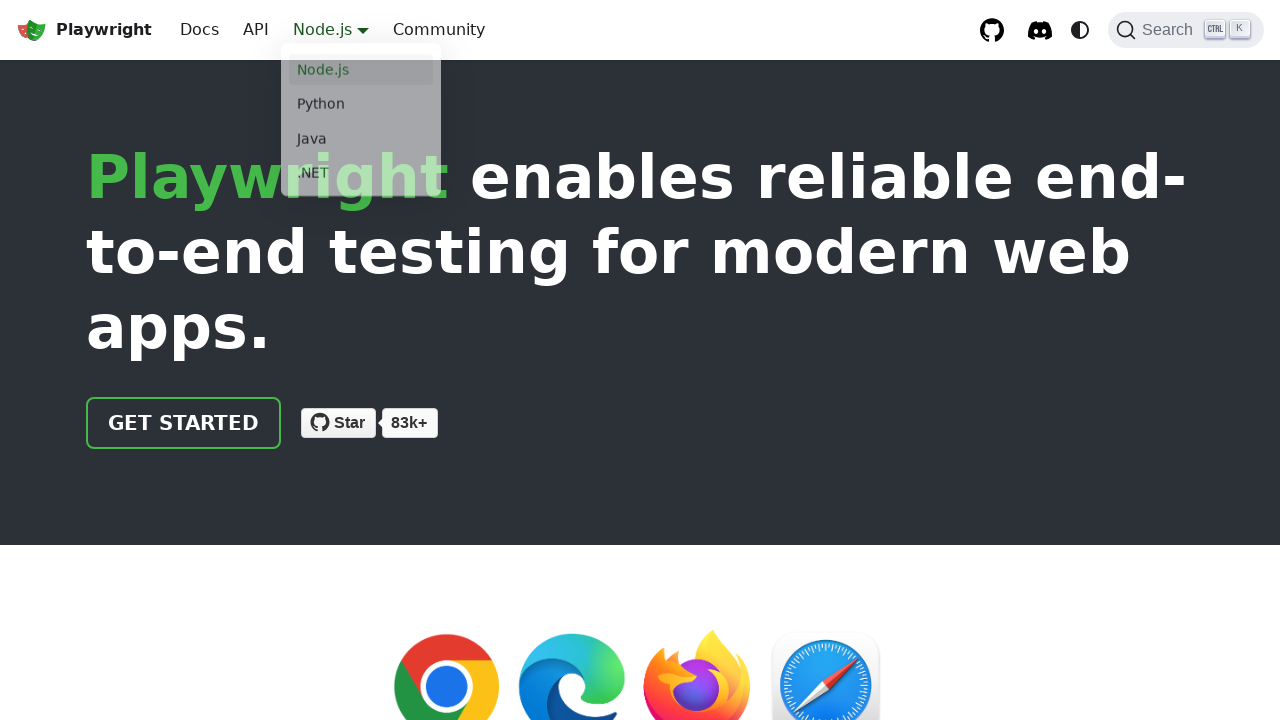

Waited for dropdown menu to appear
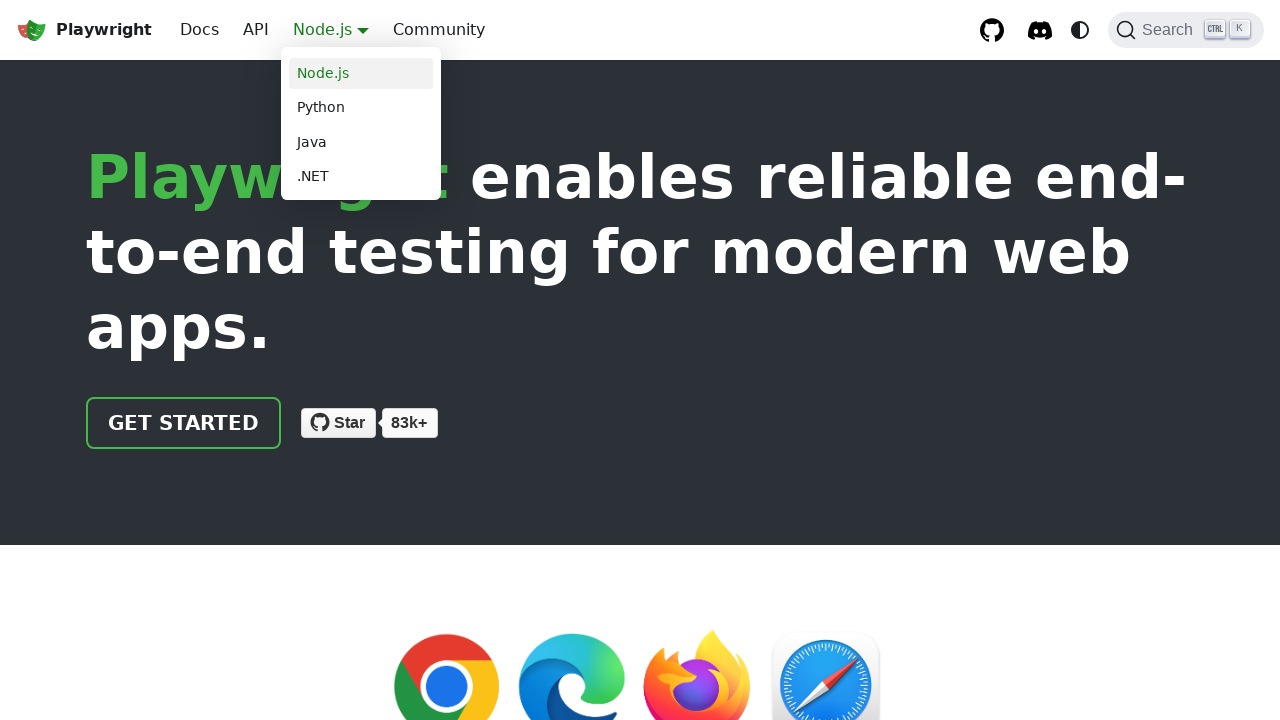

Clicked Java option in language dropdown at (361, 142) on a[href='/java/']
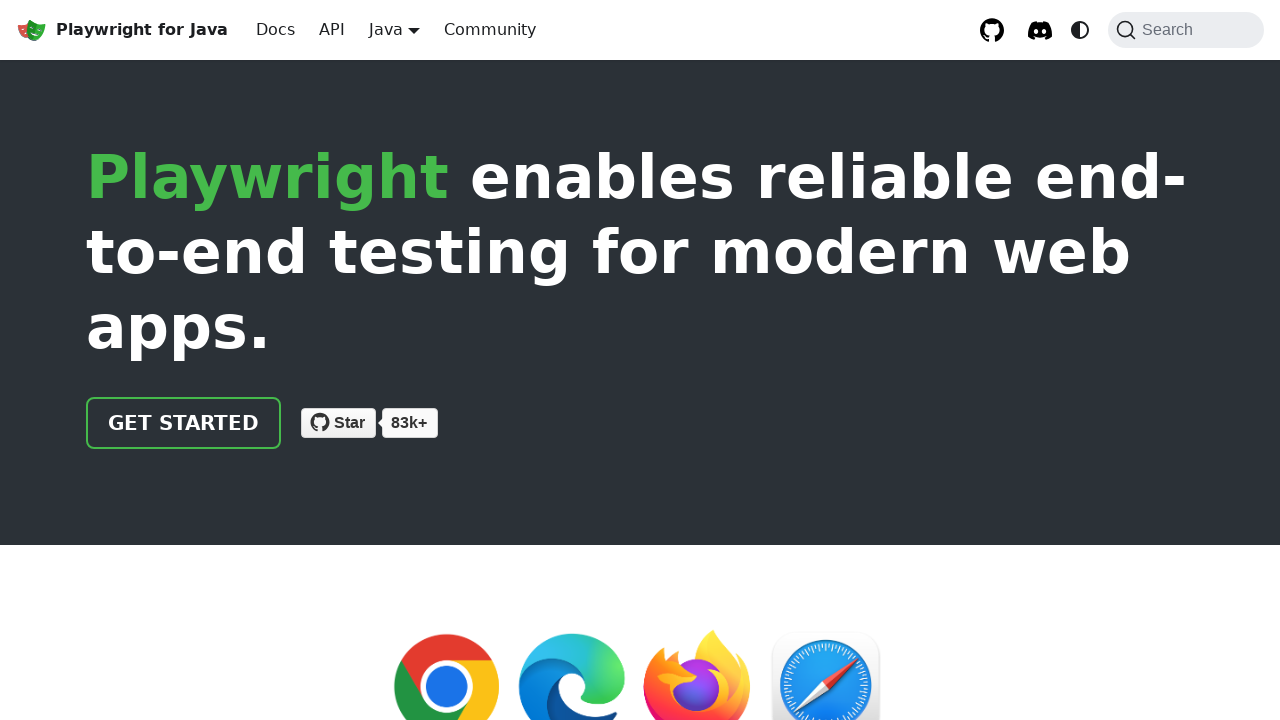

Navigated to Java documentation page and verified URL
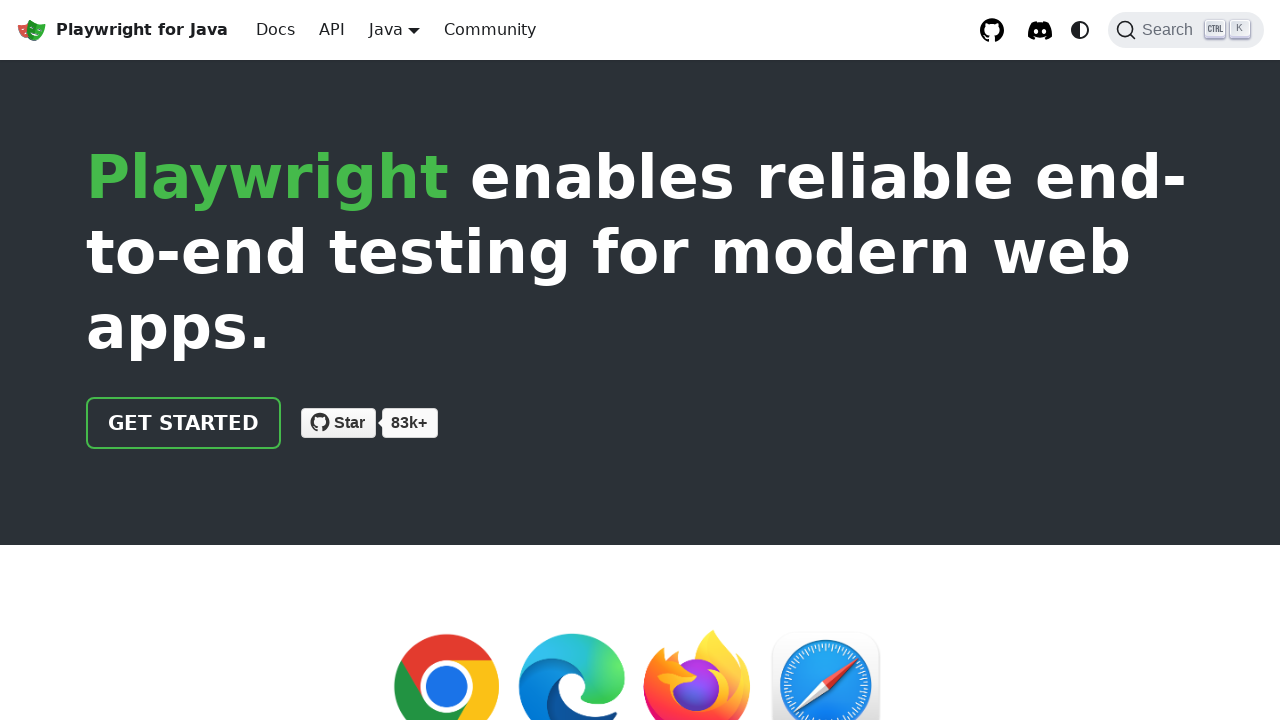

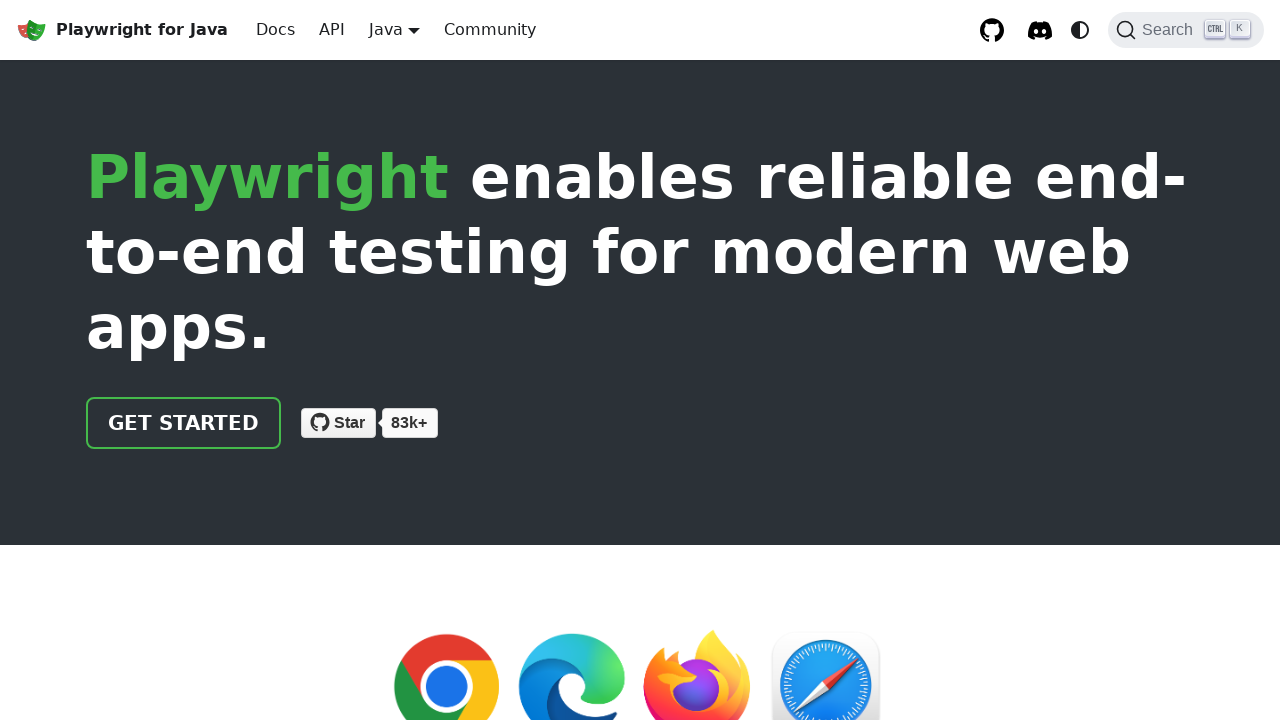